Tests various checkbox interactions including basic checkbox selection, Ajax checkbox handling, and tri-state checkbox functionality on a demo page

Starting URL: https://leafground.com/checkbox.xhtml

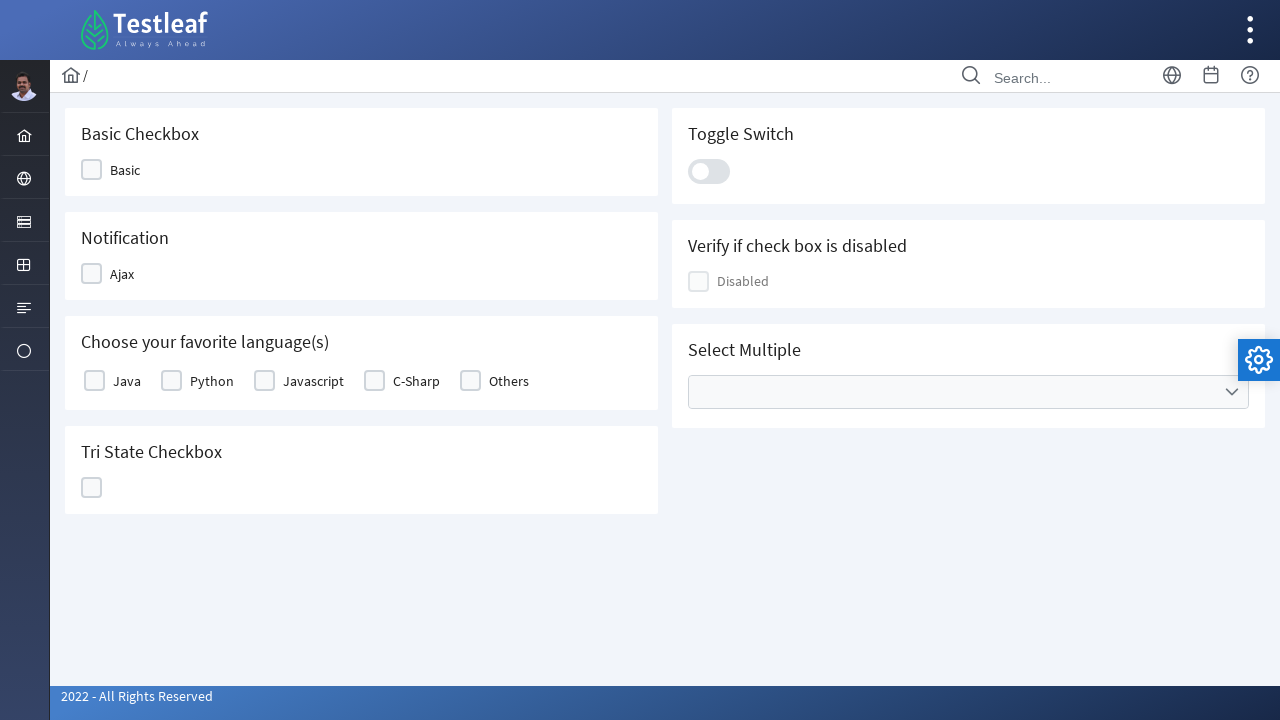

Clicked Basic checkbox at (125, 170) on xpath=//*[contains(@class,'selectbooleancheckbox')]//span[contains(text(),'Basic
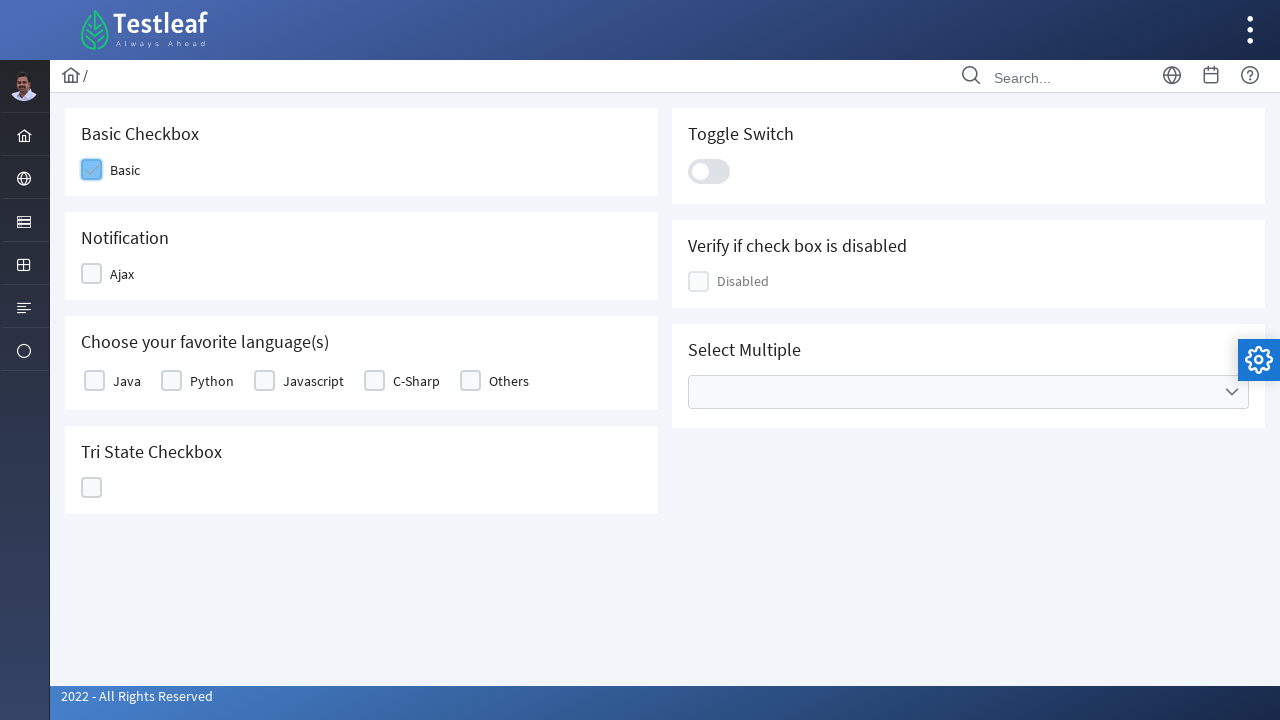

Clicked Ajax checkbox at (122, 274) on xpath=//*[contains(@class,'selectbooleancheckbox')]//span[contains(text(),'Ajax'
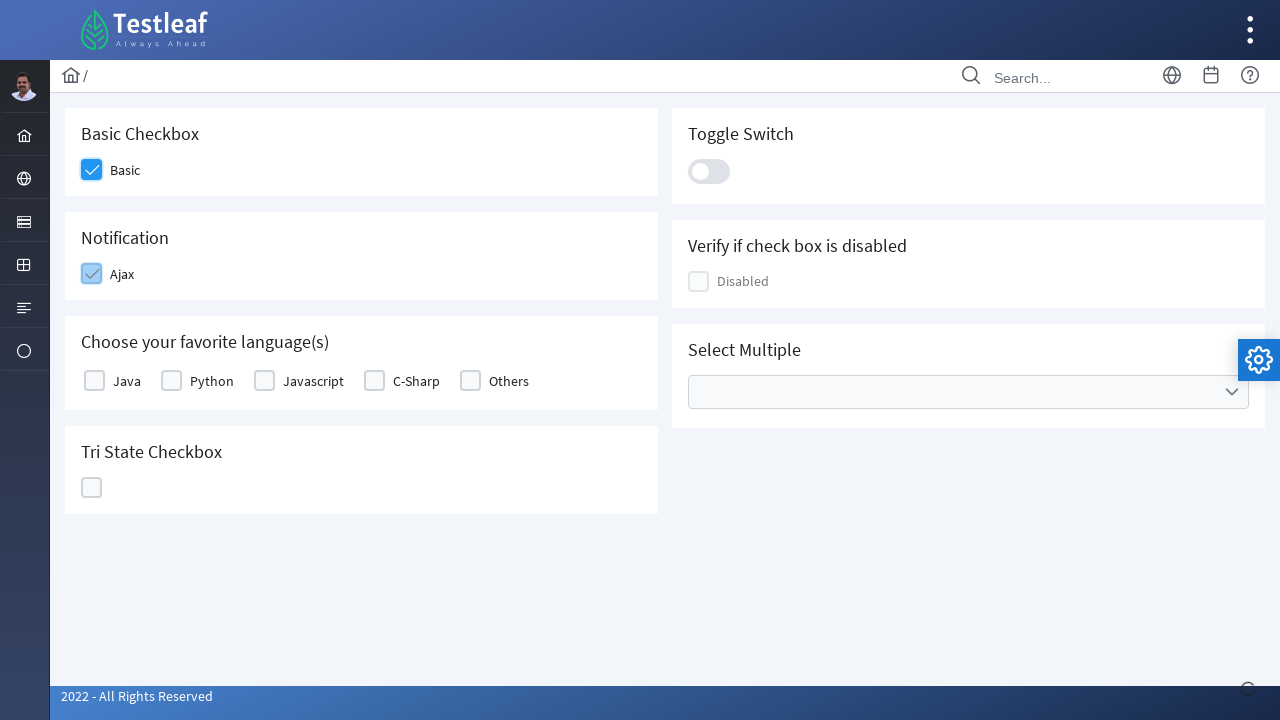

Verified 'Checked' message appeared
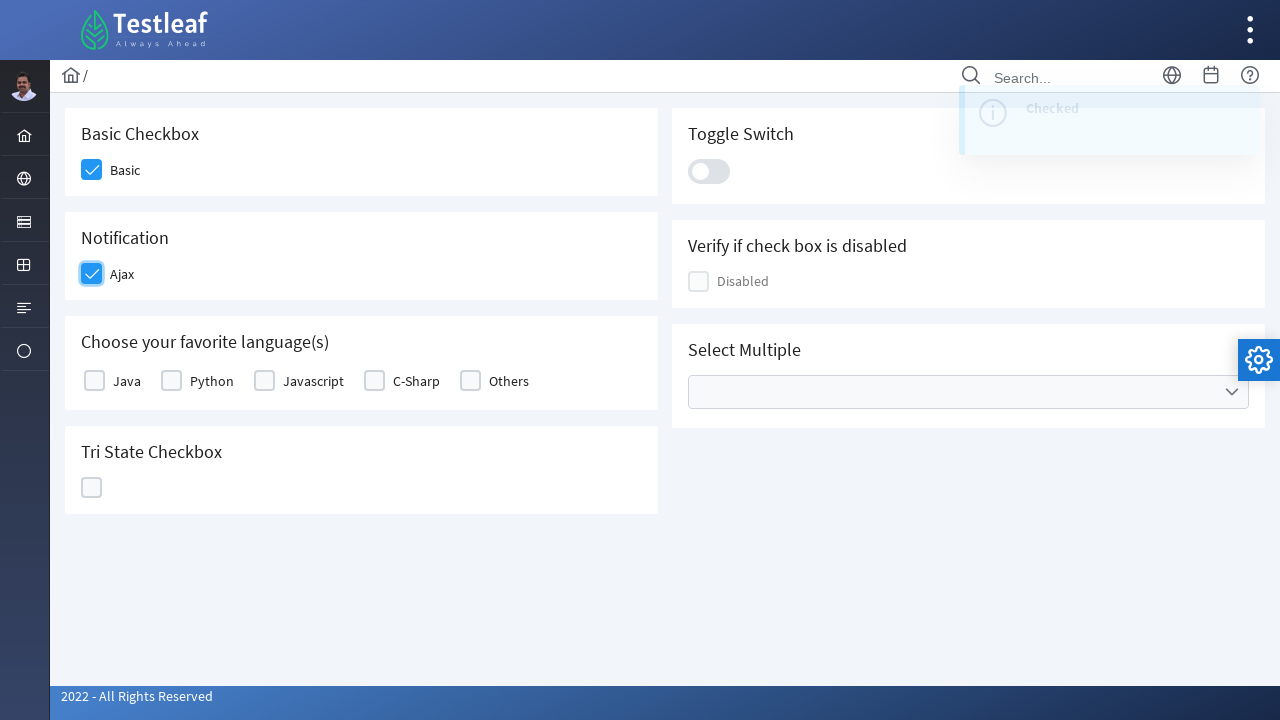

Clicked another checkbox at (94, 381) on xpath=//td//div[contains(@class,'ui-chkbox-box')]
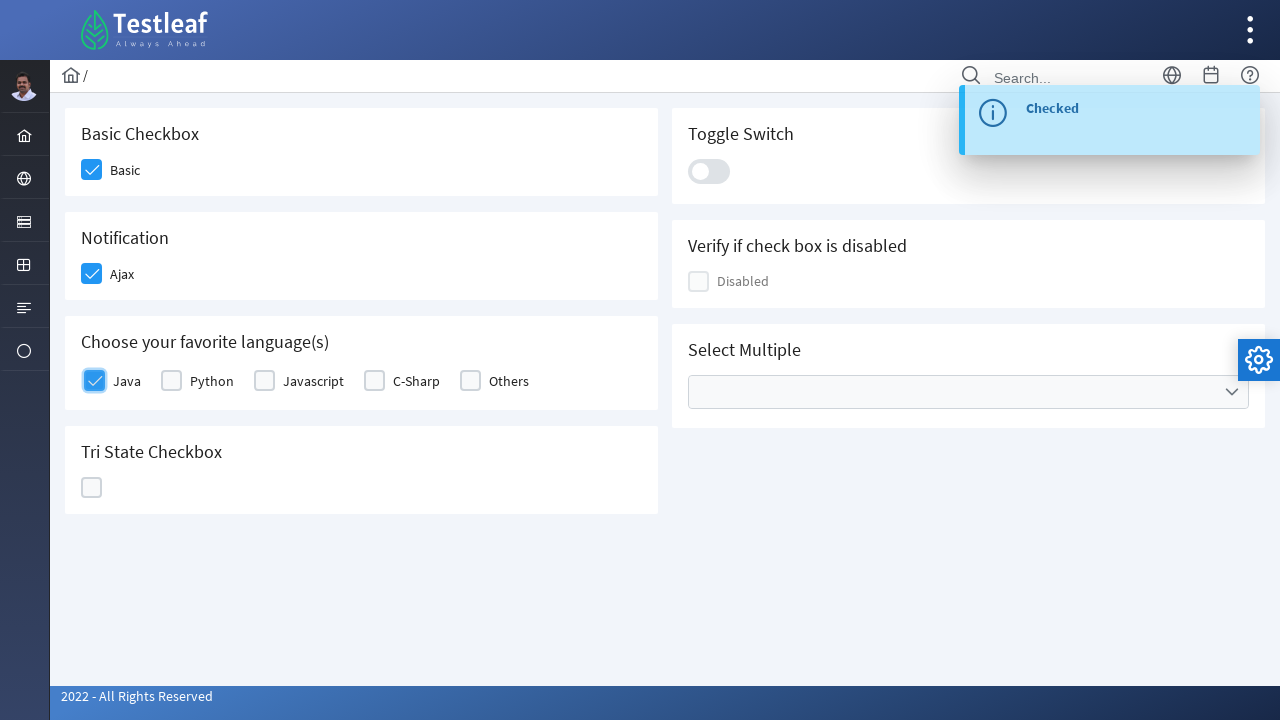

Clicked tri-state checkbox at (92, 488) on xpath=//*[contains(@id,'ajaxTriState')]//div[2]
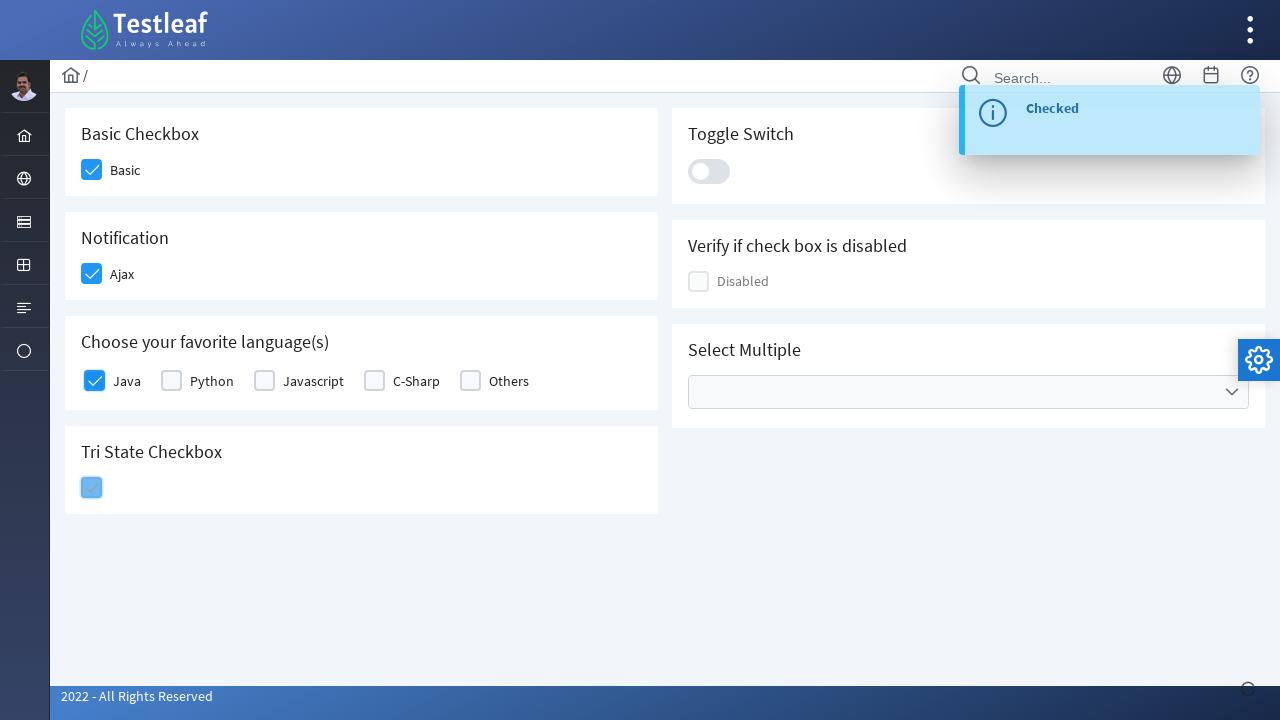

Verified tri-state checkbox status alert appeared
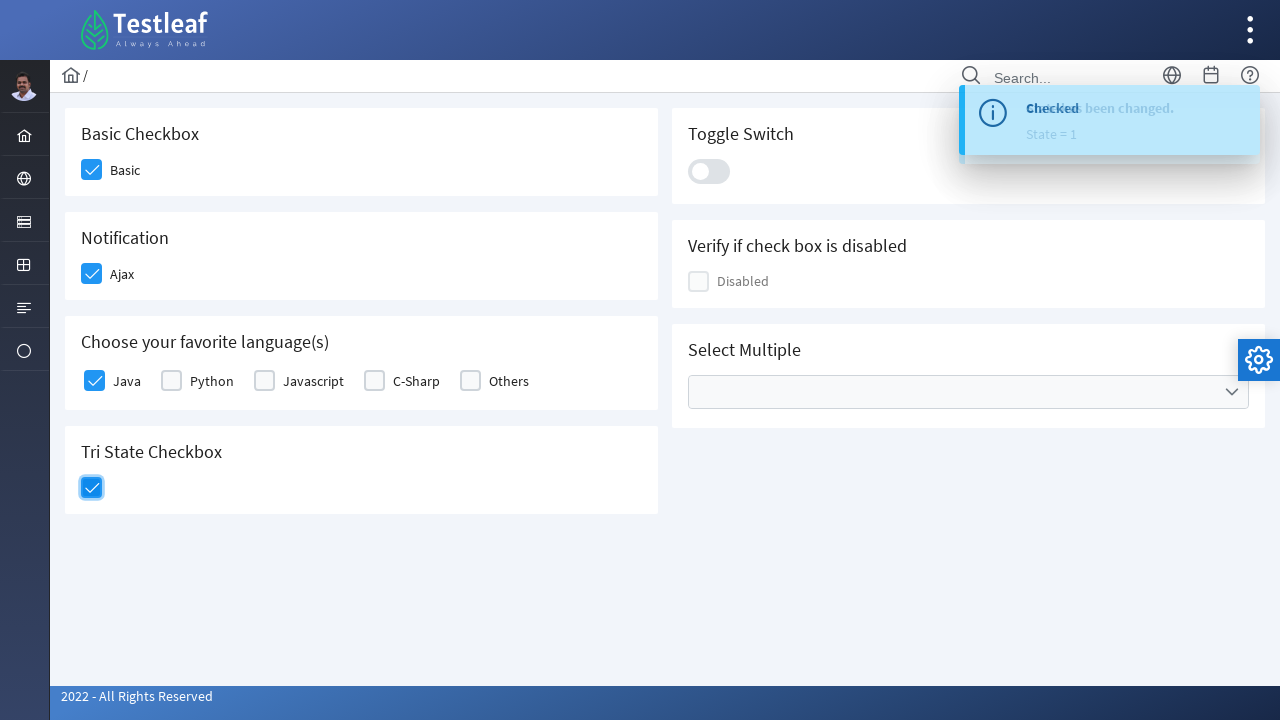

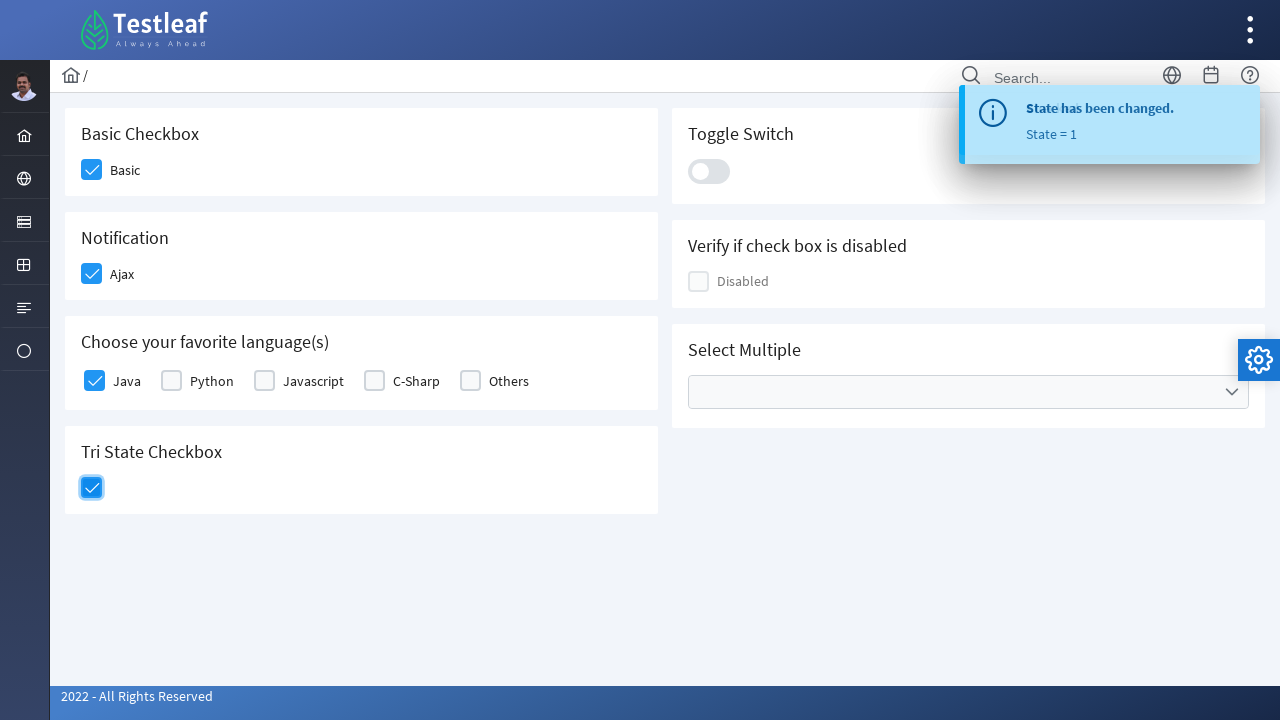